Tests scrolling functionality by scrolling down to the CYDEO link at the bottom of the page, then scrolling back up using Page Up

Starting URL: https://practice.cydeo.com/

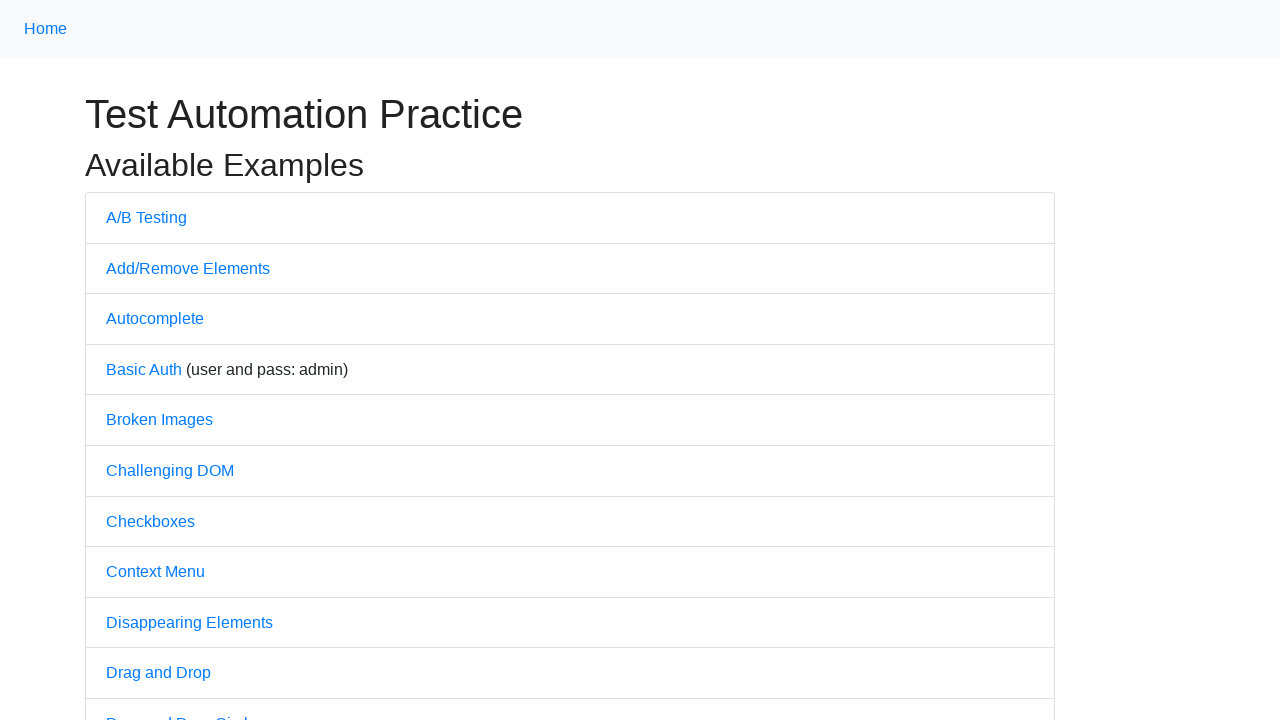

Located CYDEO link element
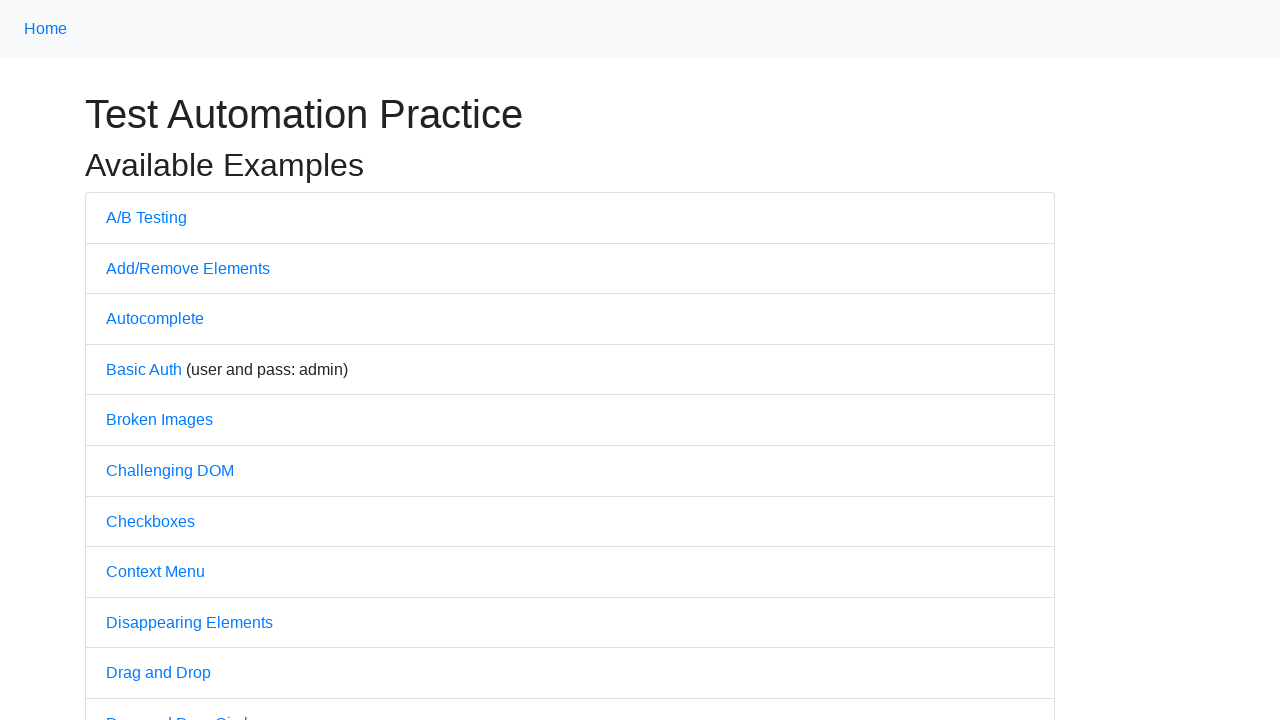

Scrolled down to CYDEO link at bottom of page
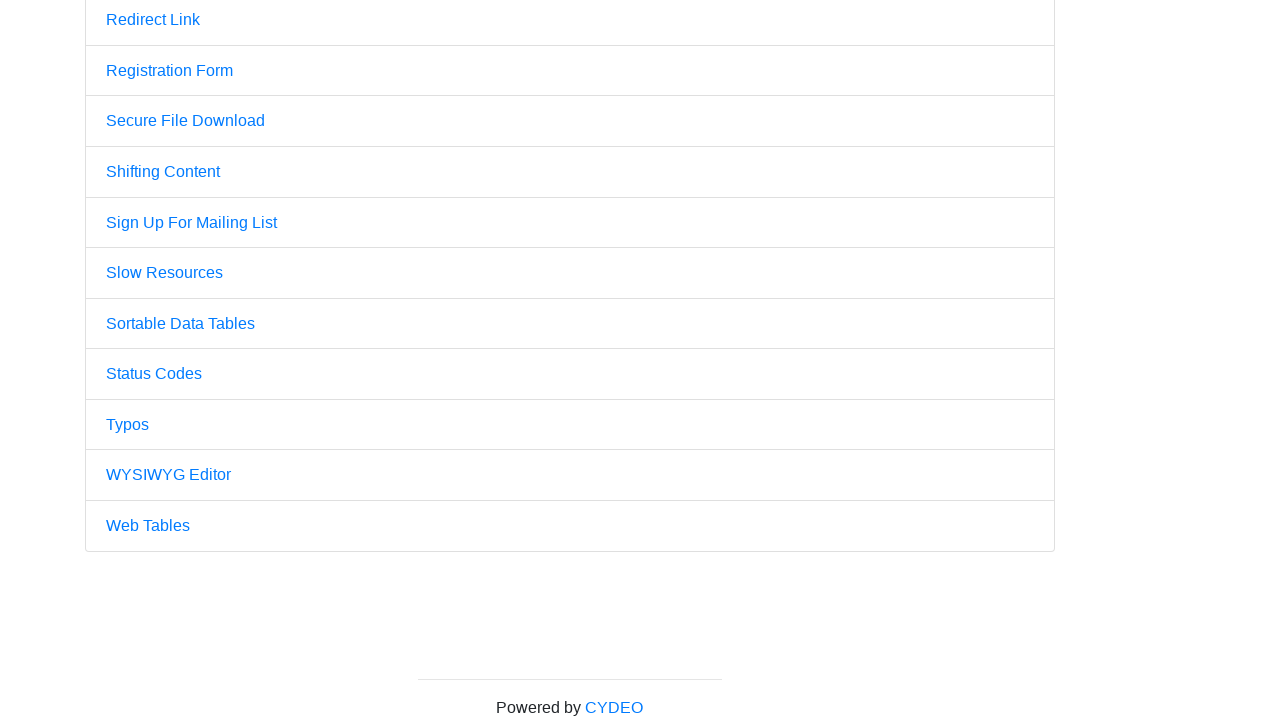

Pressed Page Up to scroll up (first time)
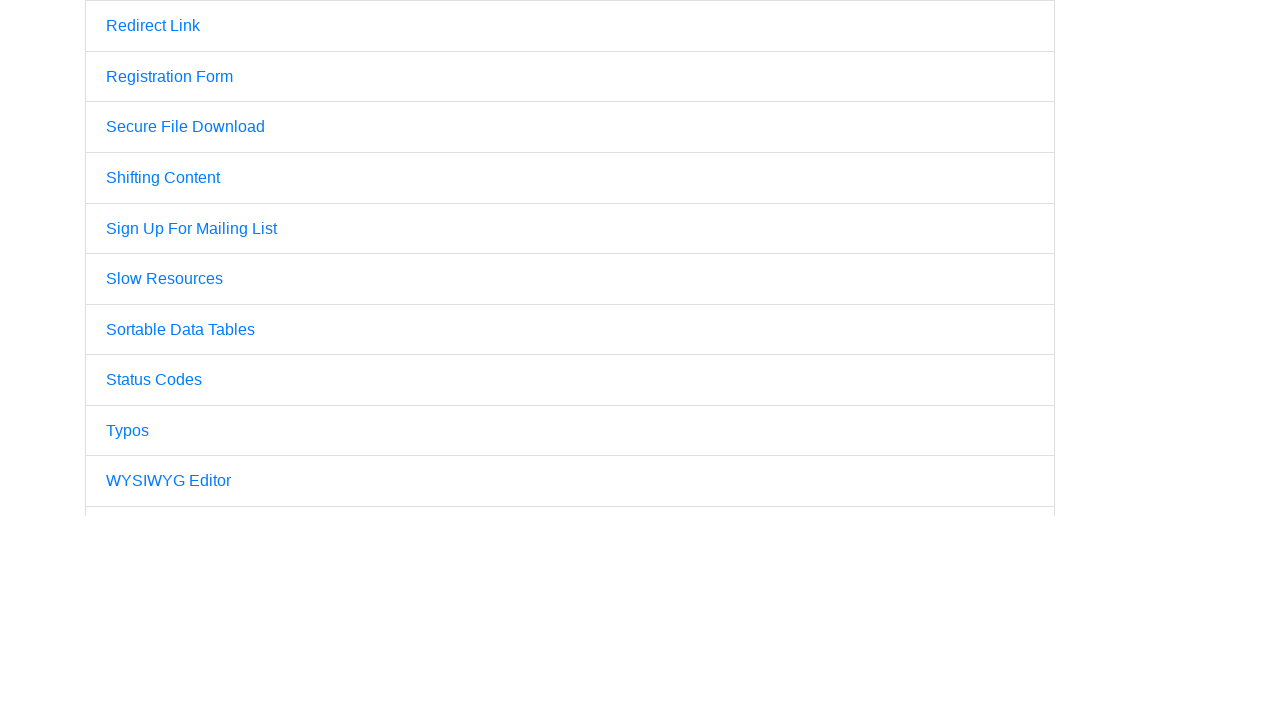

Pressed Page Up to scroll up (second time)
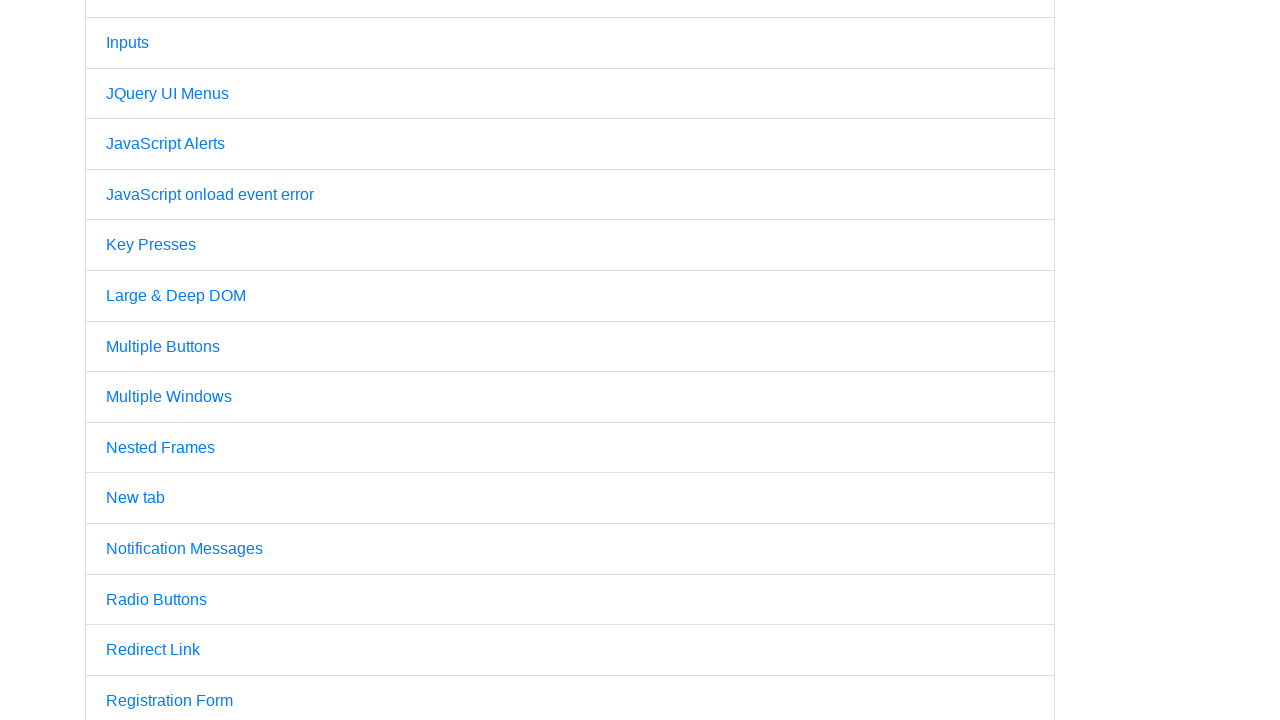

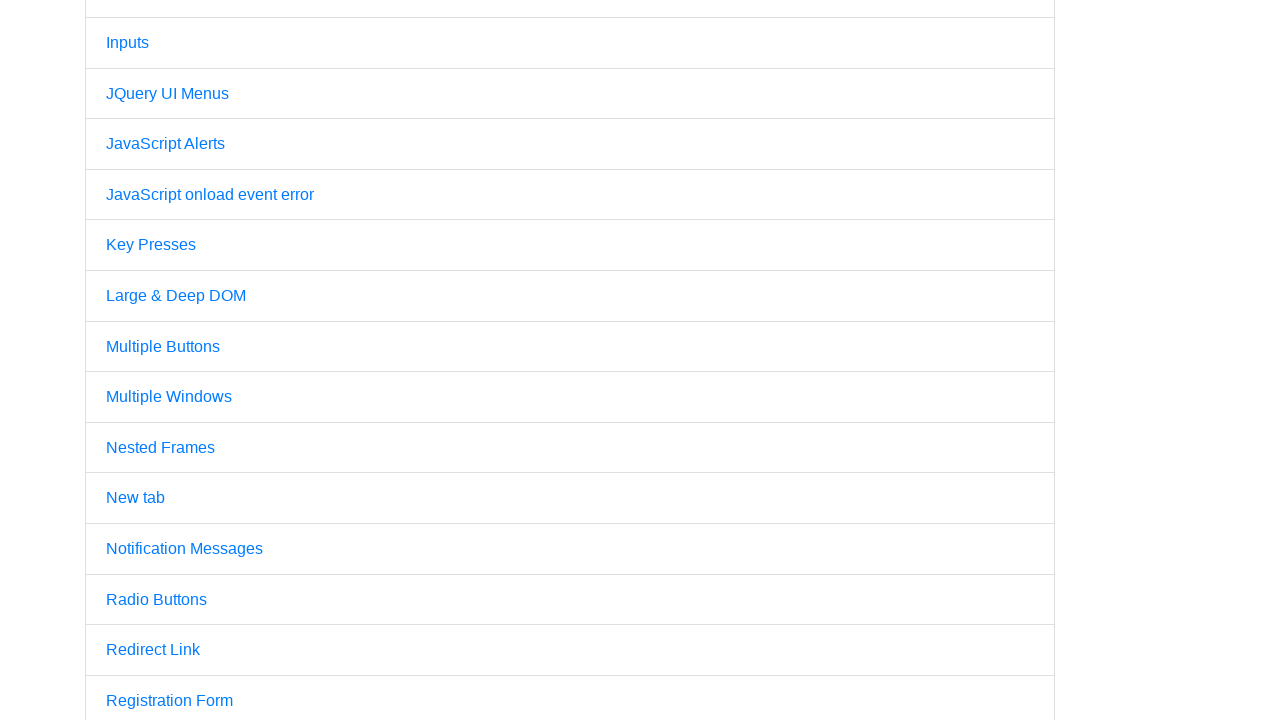